Tests the XYZ Bank demo application by navigating to the Bank Manager section, clicking Add Customer, and filling in a first name in the customer form.

Starting URL: https://www.globalsqa.com/angularJs-protractor/BankingProject/#/login

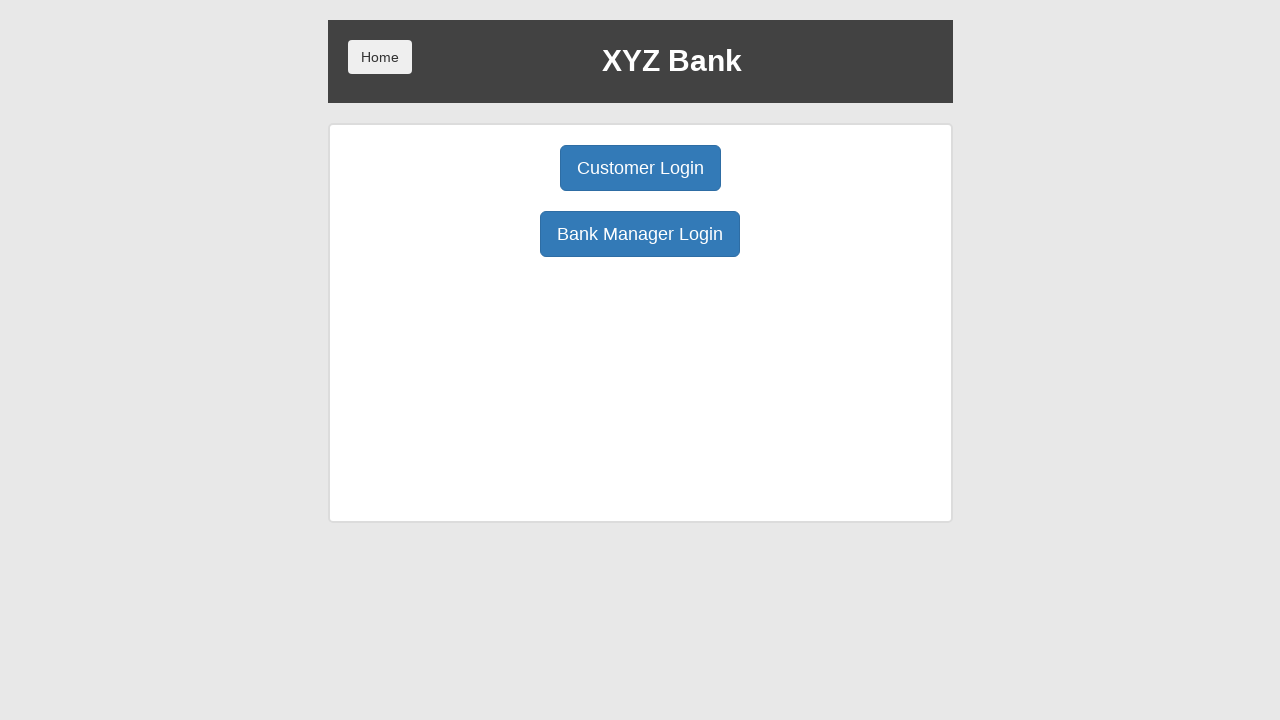

Clicked Bank Manager Login button at (640, 234) on xpath=/html/body/div/div/div[2]/div/div[1]/div[2]/button
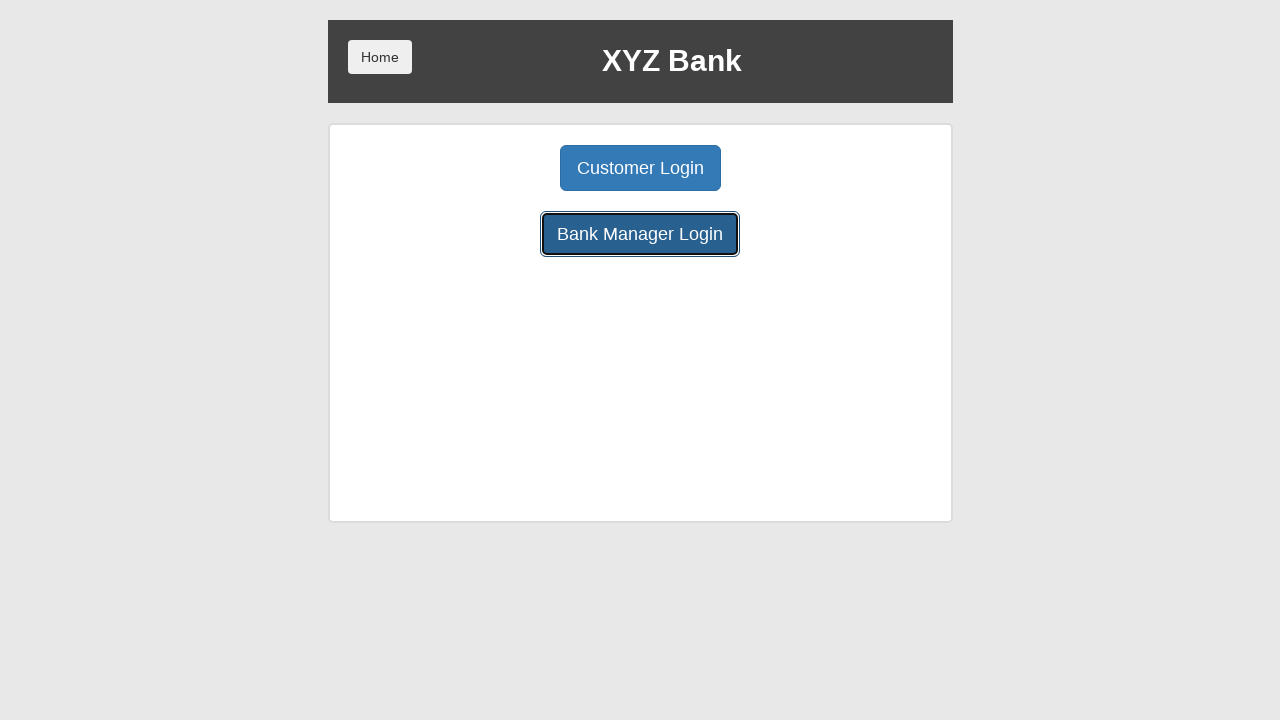

Clicked Add Customer button at (502, 168) on xpath=/html/body/div/div/div[2]/div/div[1]/button[1]
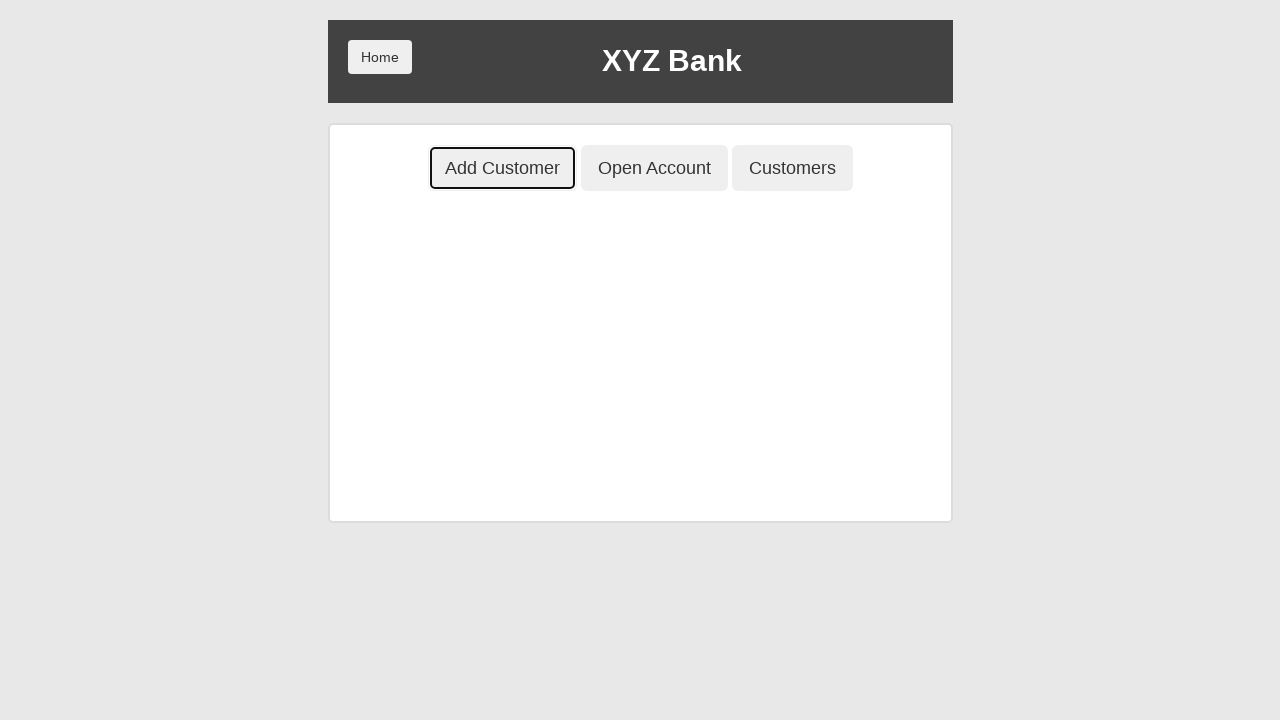

Filled first name field with 'marwa' in customer form on xpath=/html/body/div/div/div[2]/div/div[2]/div/div/form/div[1]/input
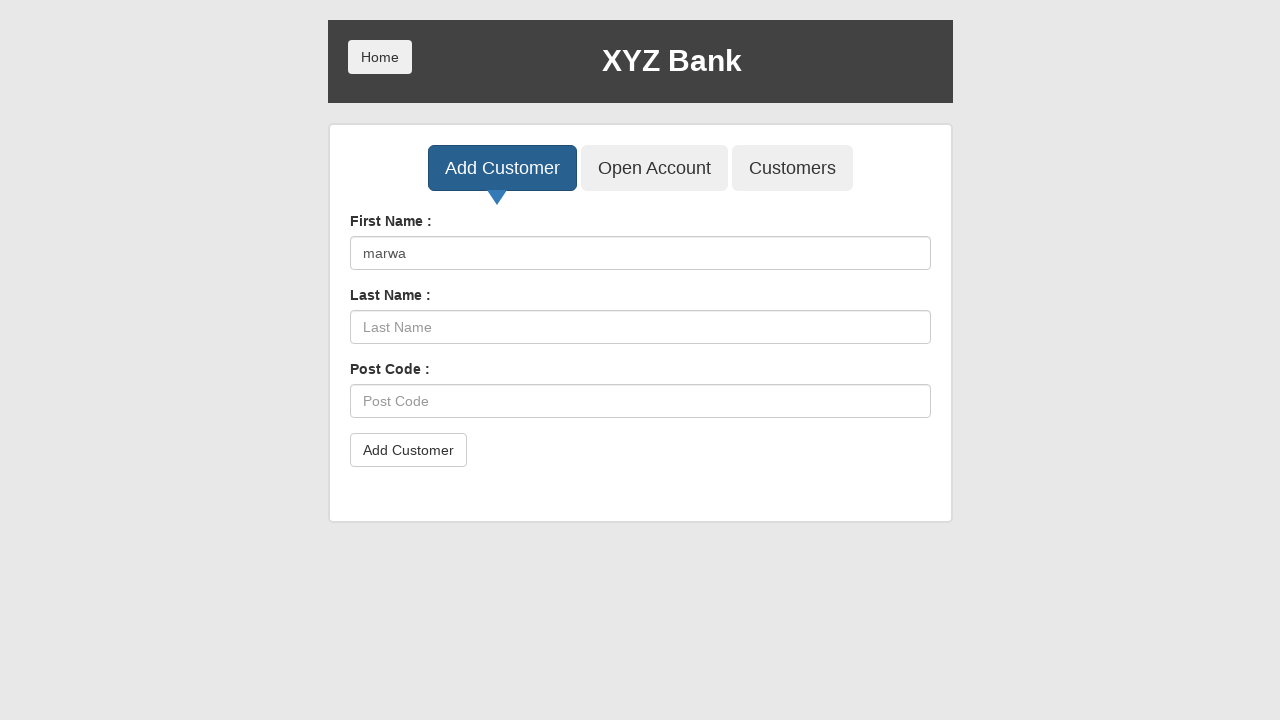

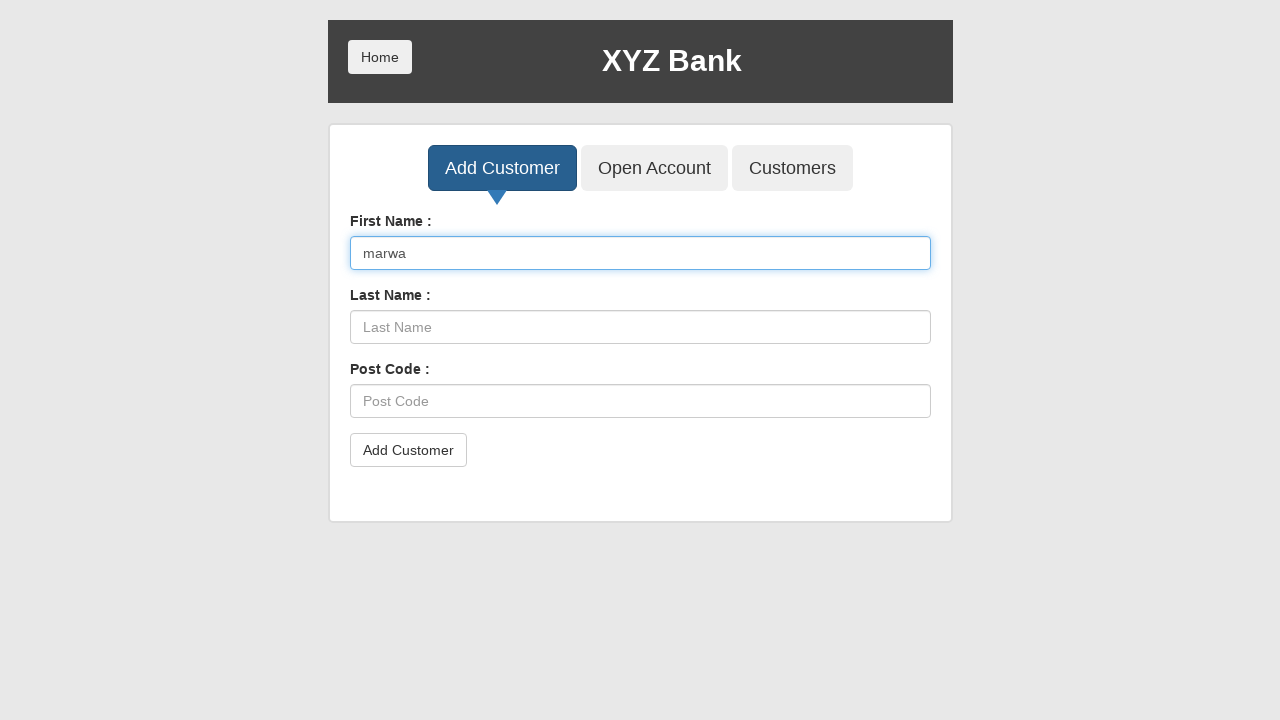